Tests page scrolling functionality by scrolling to the bottom of a W3Schools page, clicking a footer link, and verifying navigation to the W3.CSS Reference page.

Starting URL: https://www.w3schools.com/xml/xpath_axes.asp

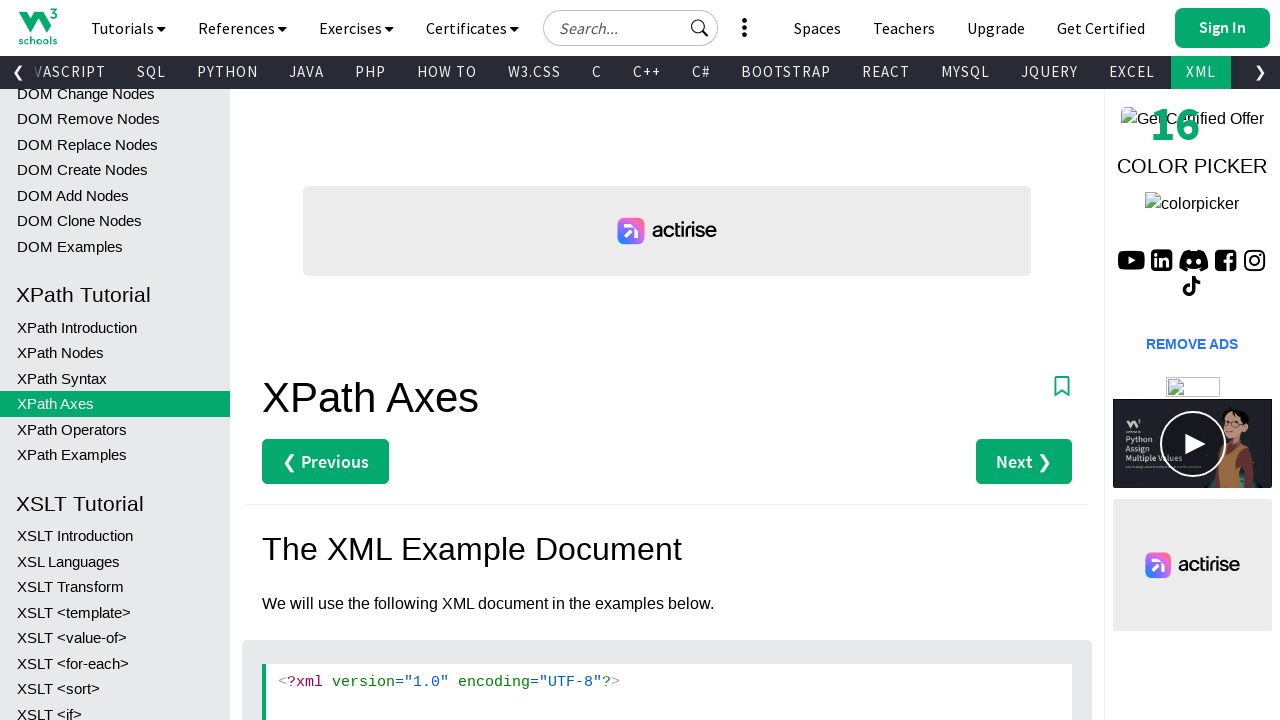

Scrolled to the bottom of the XPath Axes page
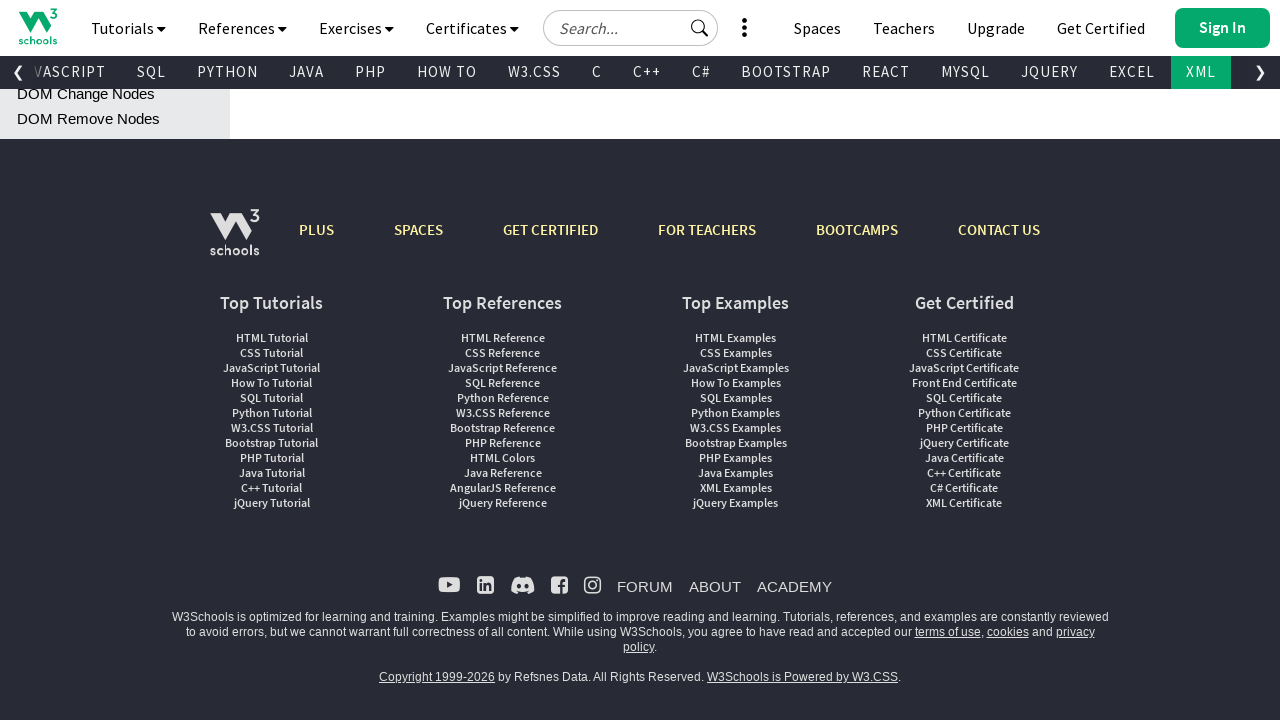

Waited 500ms for scroll animation to complete
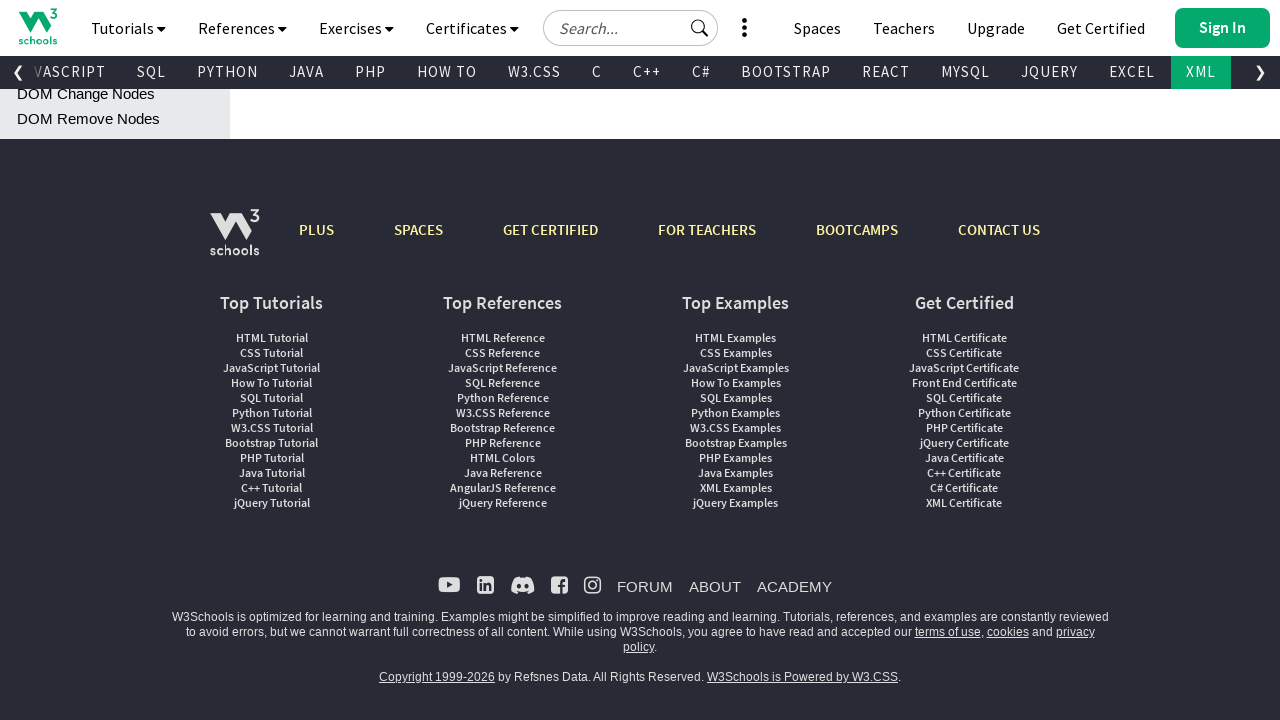

Clicked the W3.CSS Reference footer link at (502, 412) on xpath=//*[@id='spacemyfooter']/div[3]/div[2]/a[6]
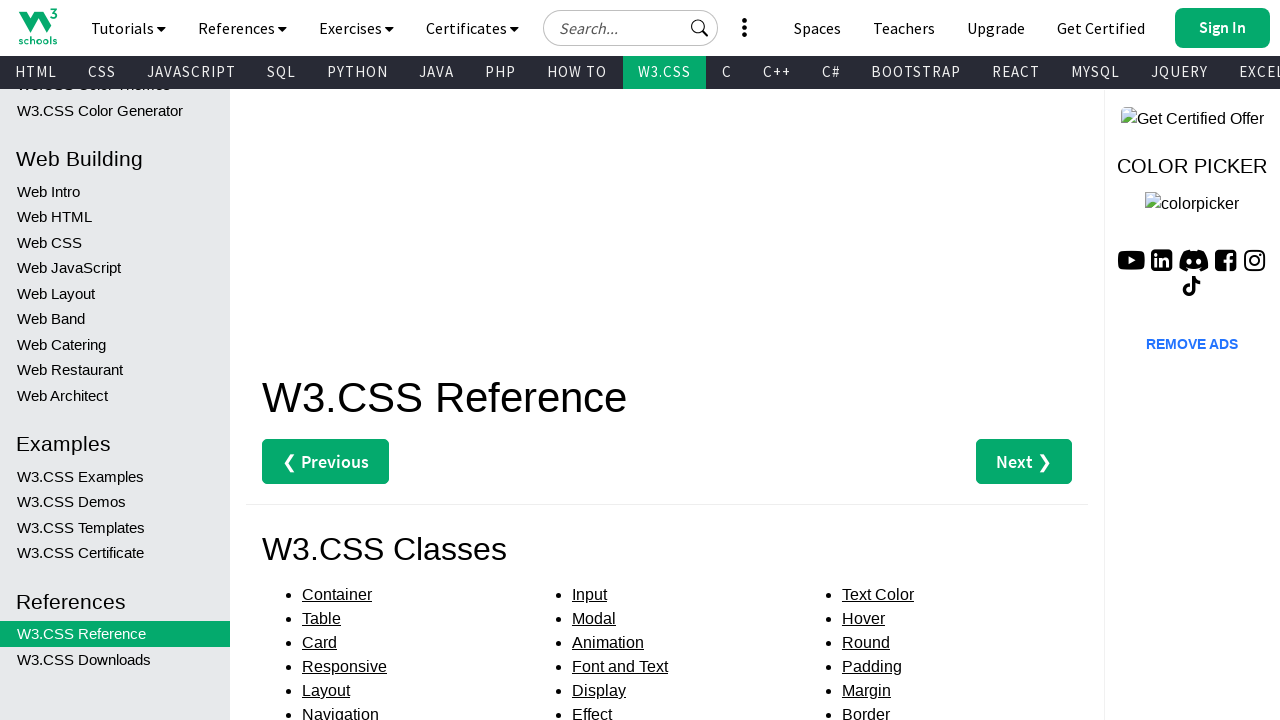

Page navigation completed and DOM content loaded
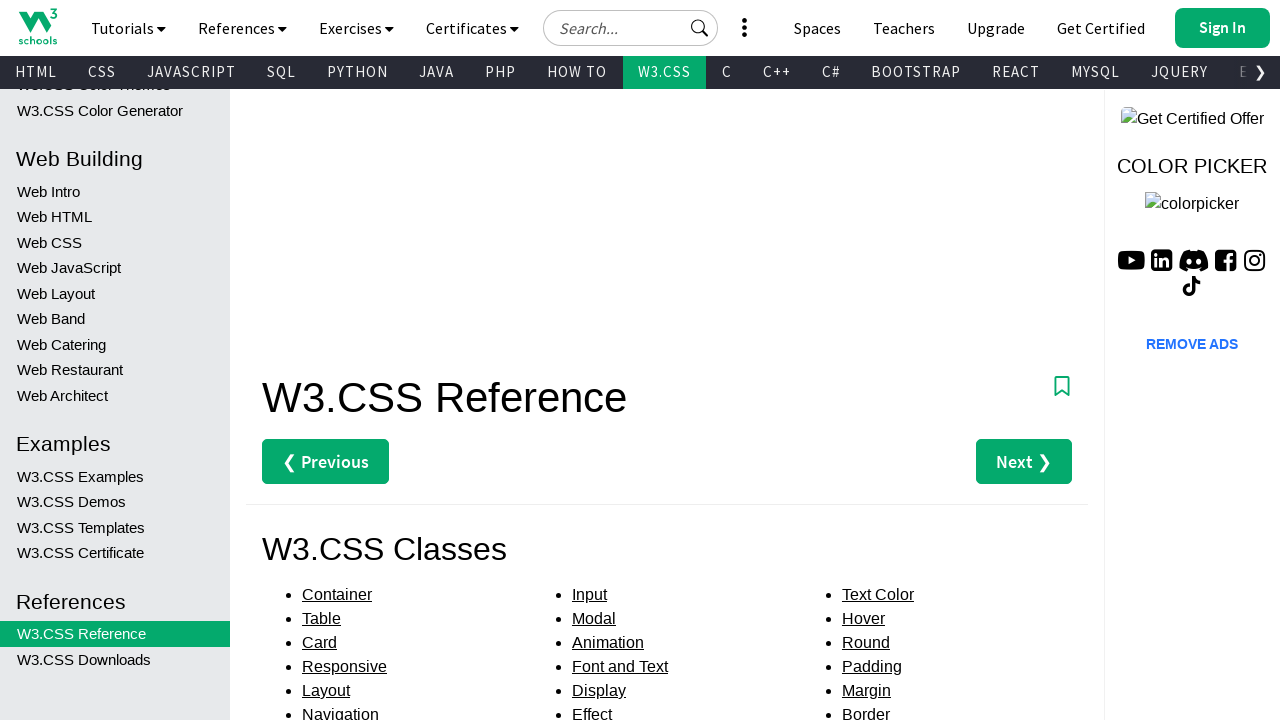

Verified page title is 'W3.CSS Reference'
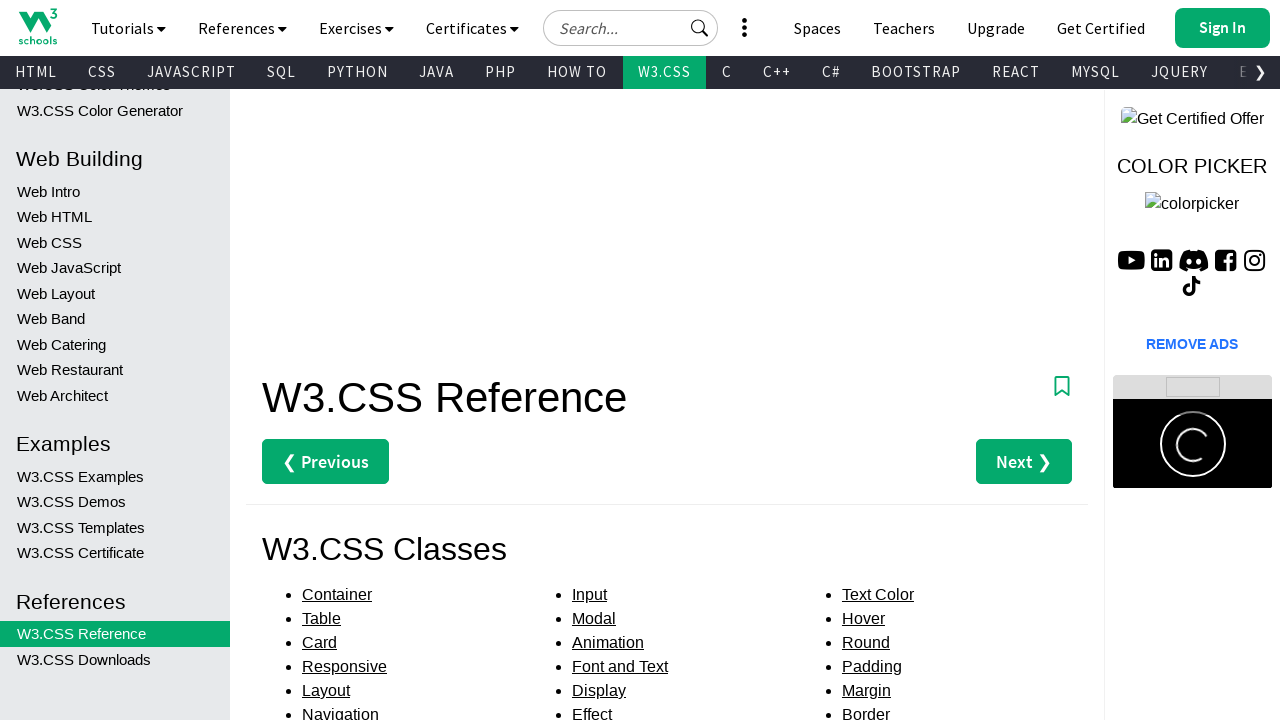

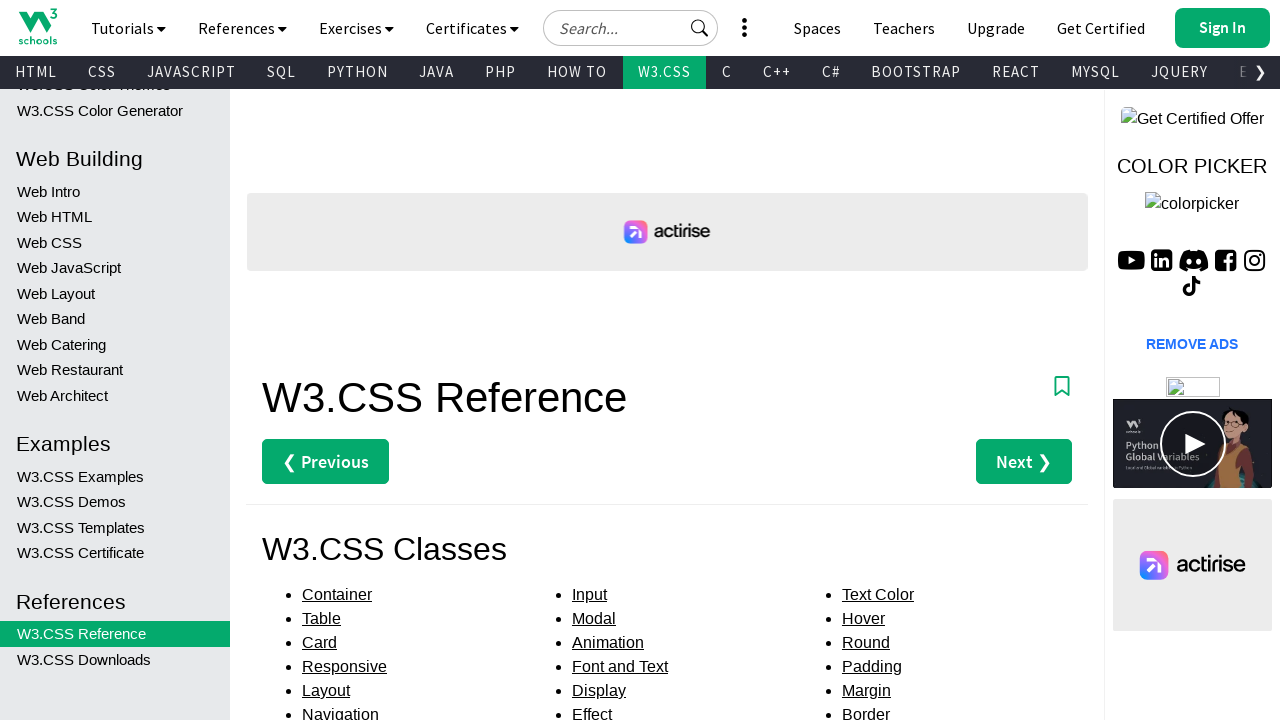